Tests a sample to-do application by clicking on existing items to mark them complete, adding a new item to the list, and verifying the new item was added successfully.

Starting URL: https://lambdatest.github.io/sample-todo-app/

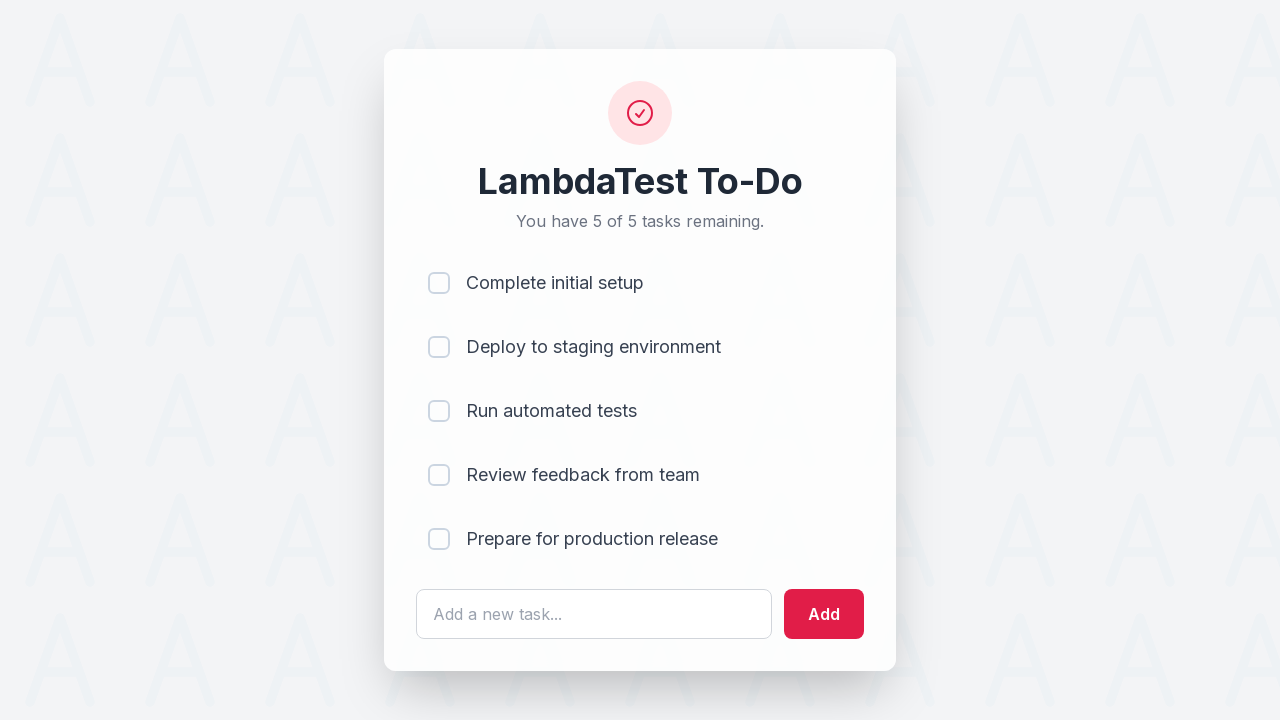

Clicked first to-do item to mark it complete at (439, 283) on input[name='li1']
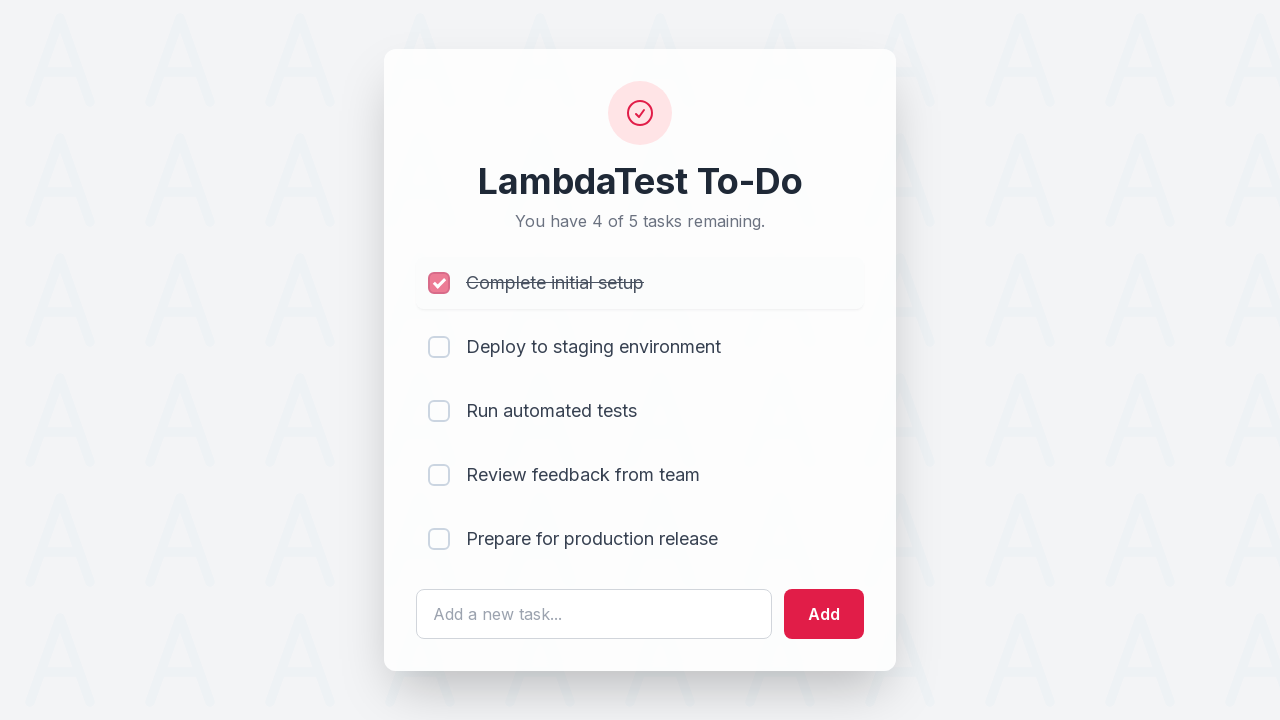

Clicked second to-do item to mark it complete at (439, 347) on input[name='li2']
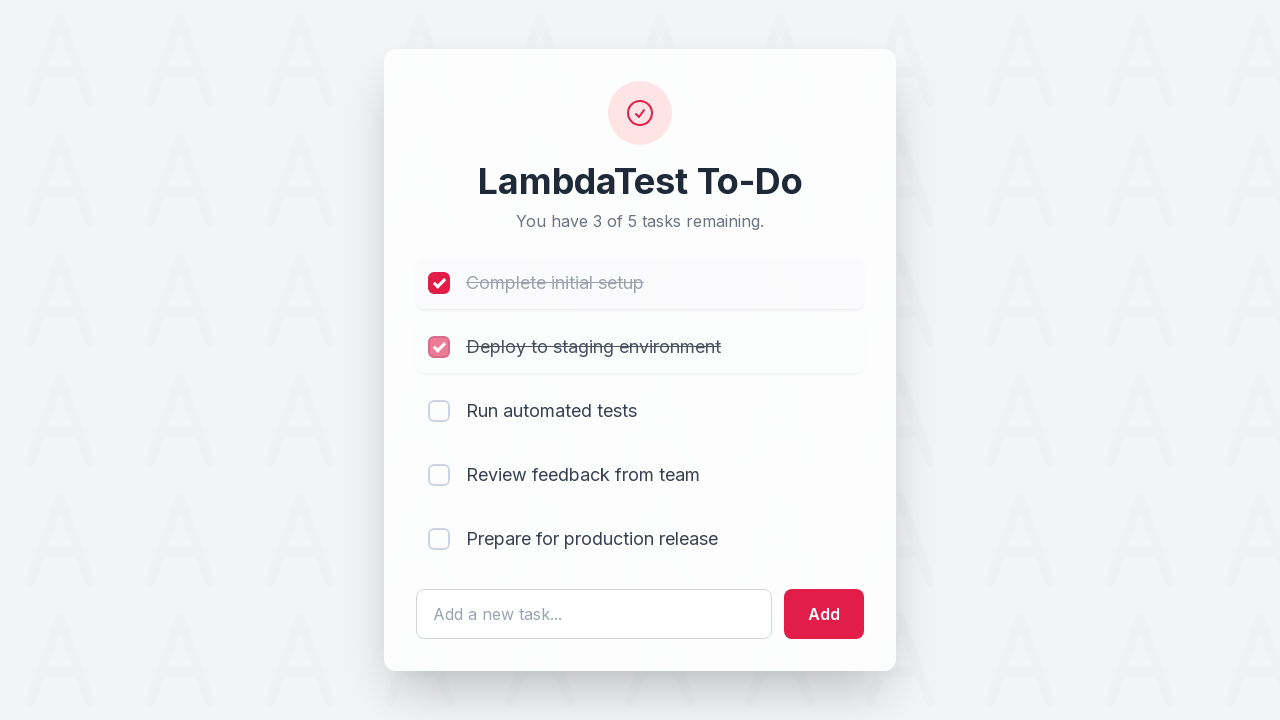

Cleared the to-do text input field on #sampletodotext
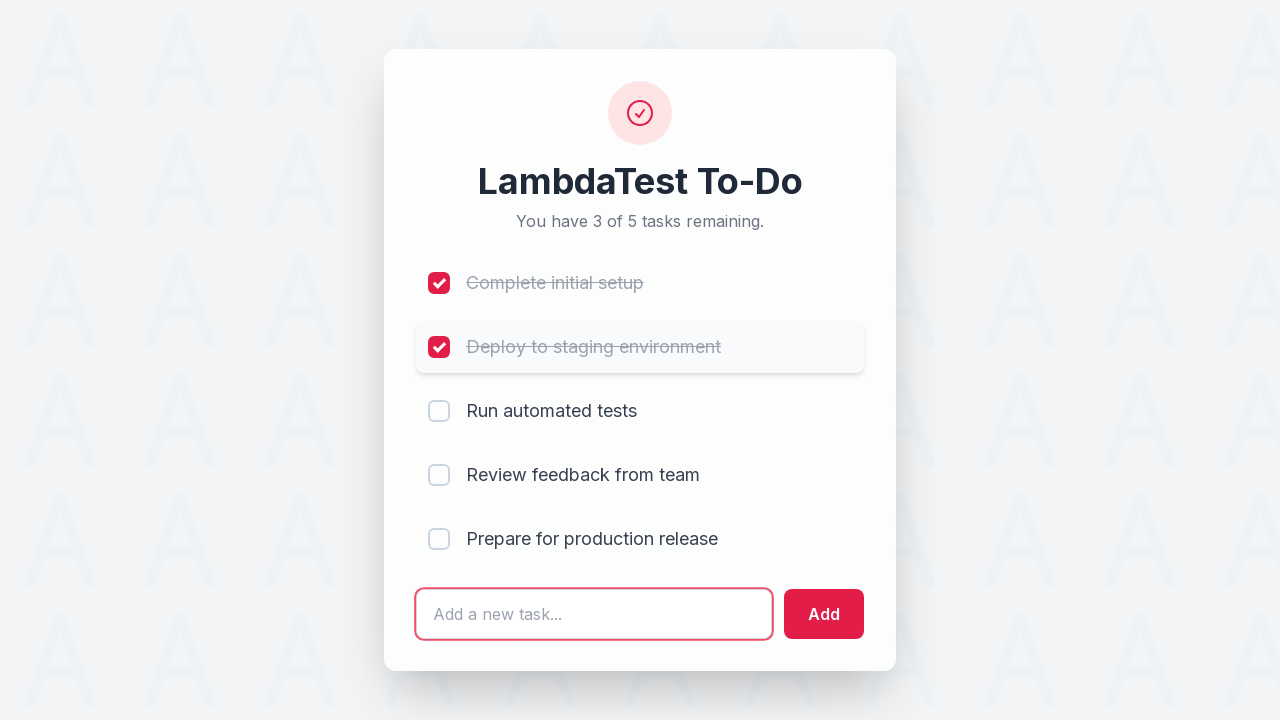

Filled text input with new to-do item 'Yey, Let's add it to list' on #sampletodotext
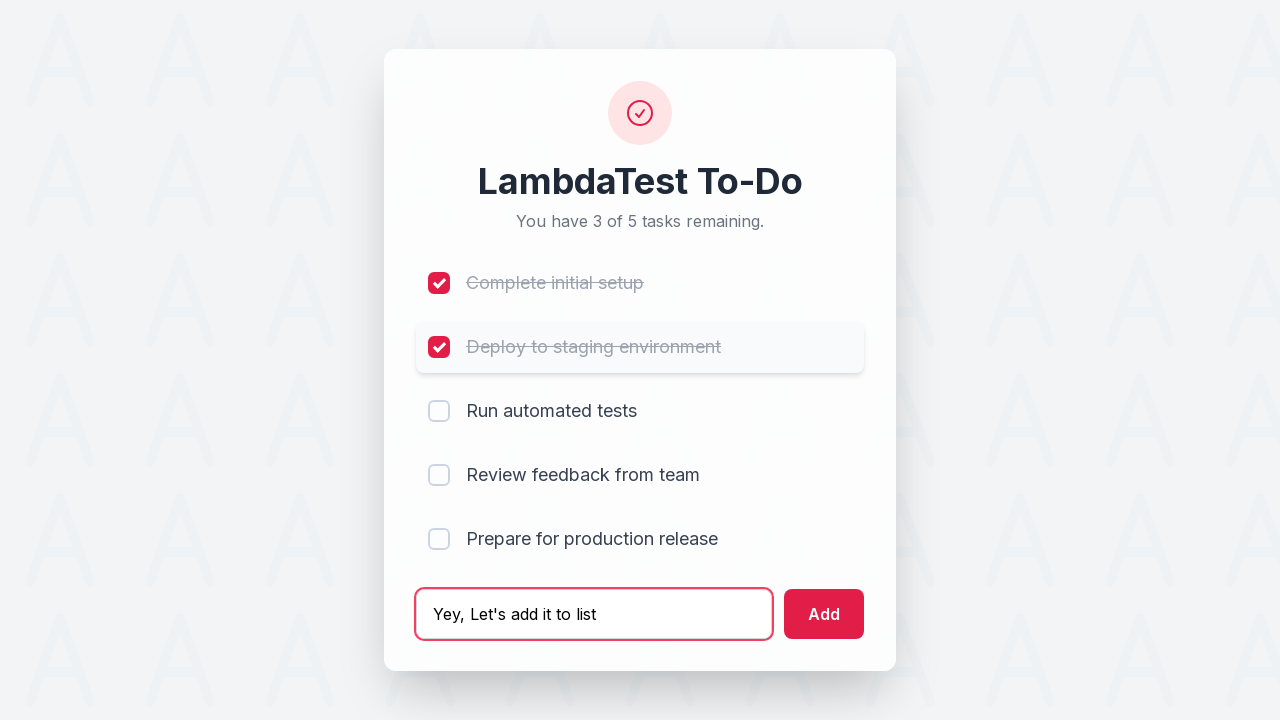

Clicked the Add button to add new to-do item at (824, 614) on #addbutton
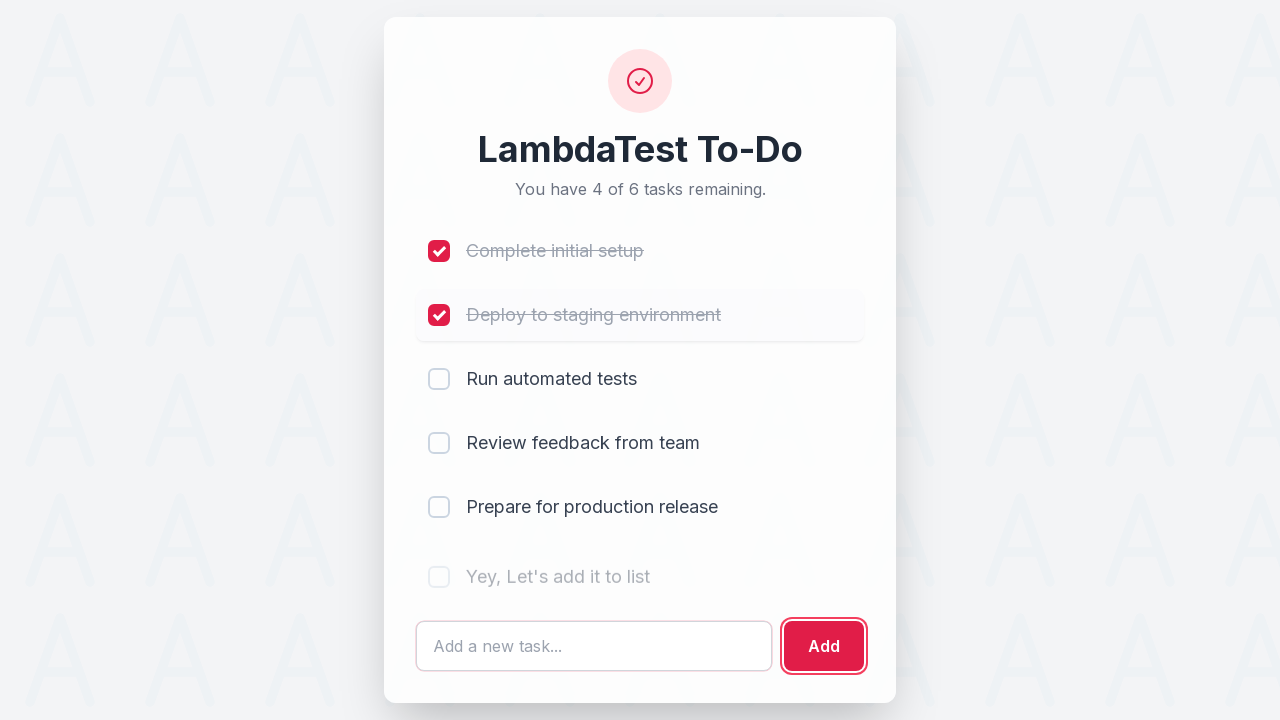

Waited for new to-do item to appear in the list
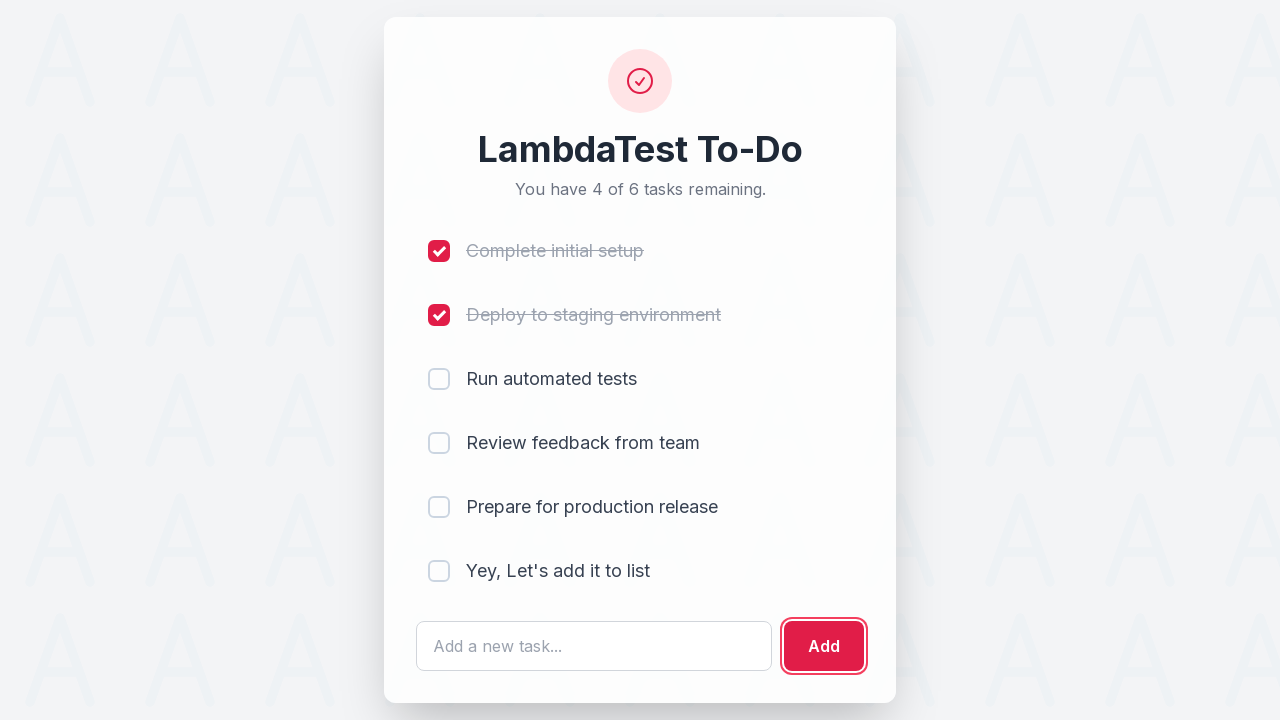

Verified new to-do item text 'Yey, Let's add it to list' was added successfully
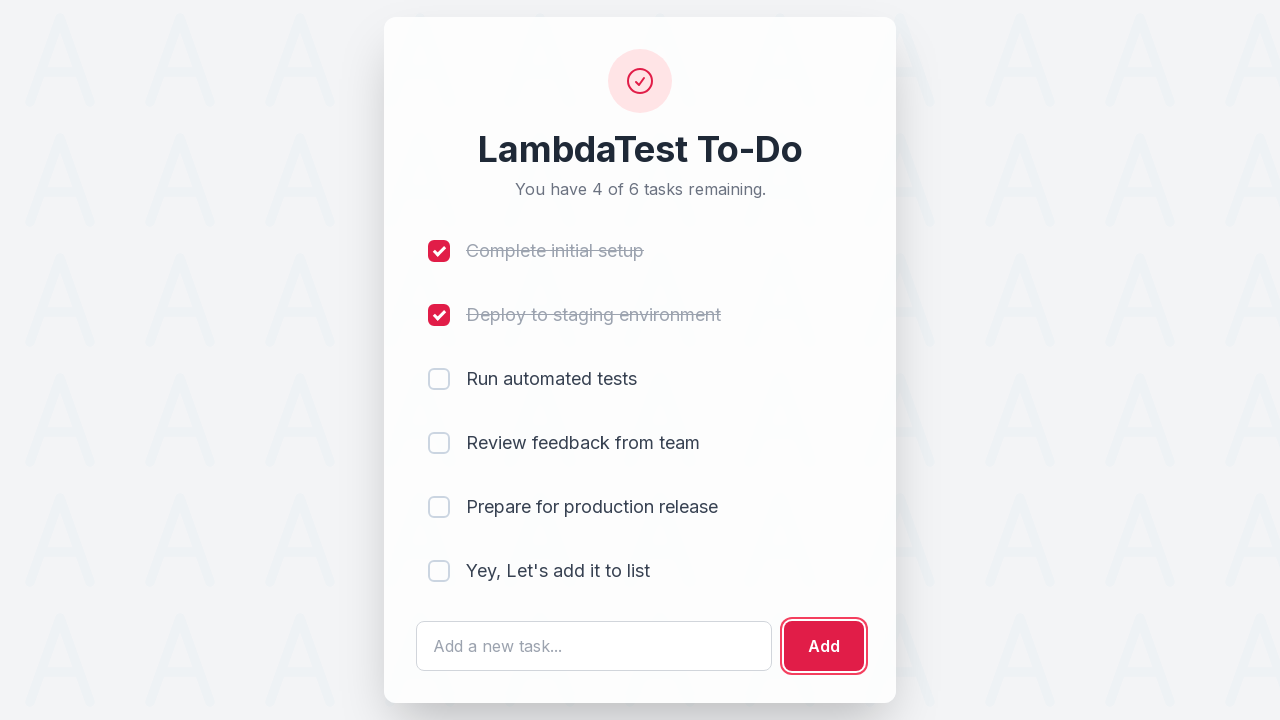

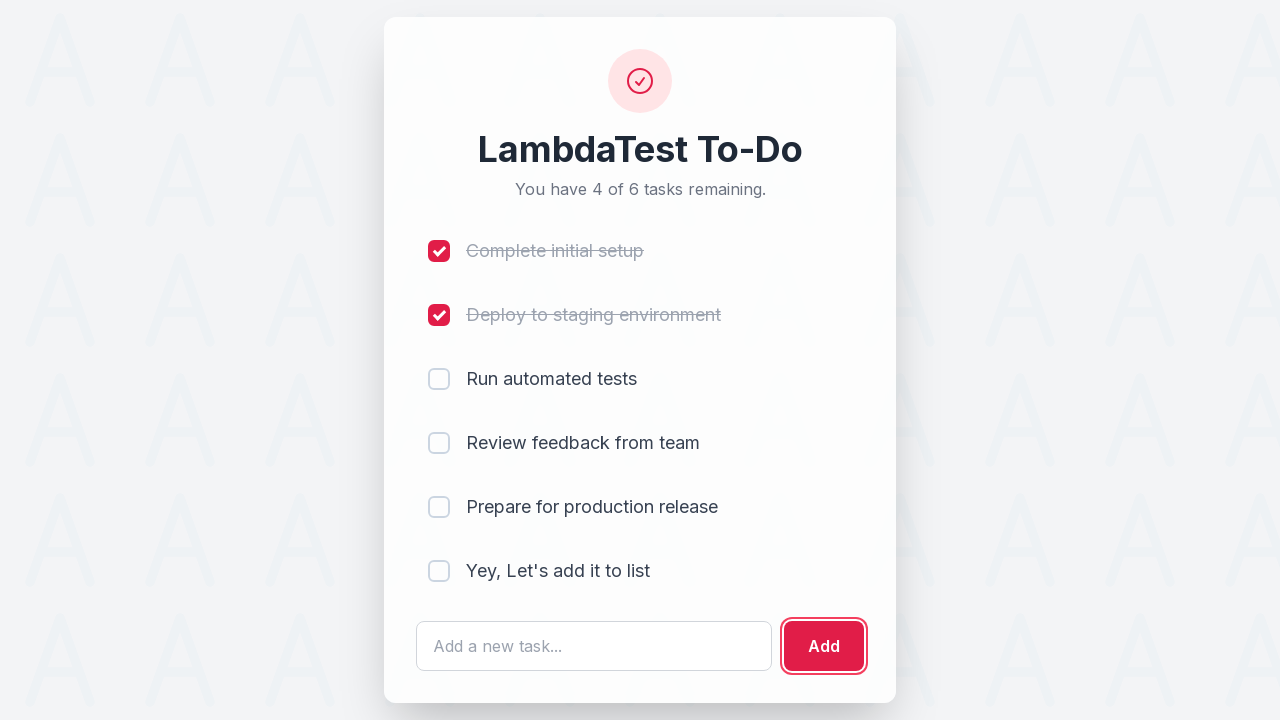